Navigates to the CoinMarketCap Bitcoin page and verifies that key cryptocurrency information elements (price, market data) are displayed on the page.

Starting URL: https://coinmarketcap.com/currencies/bitcoin/

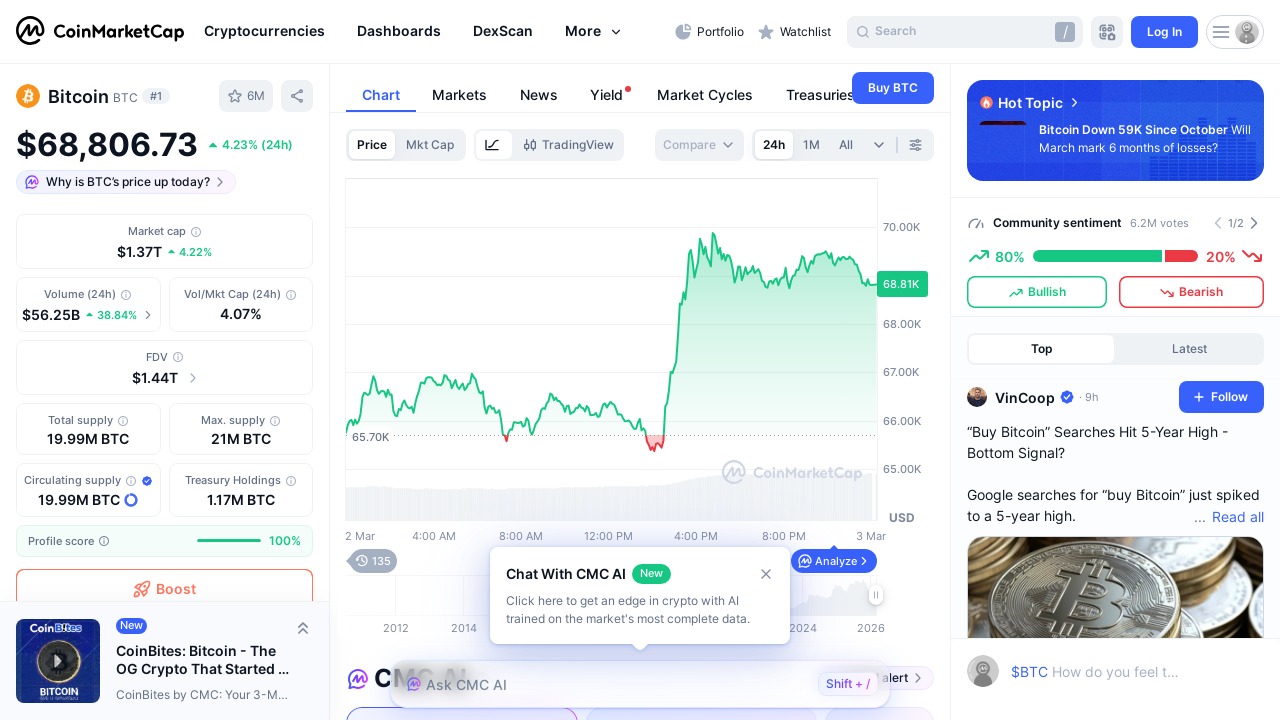

Navigated to CoinMarketCap Bitcoin page
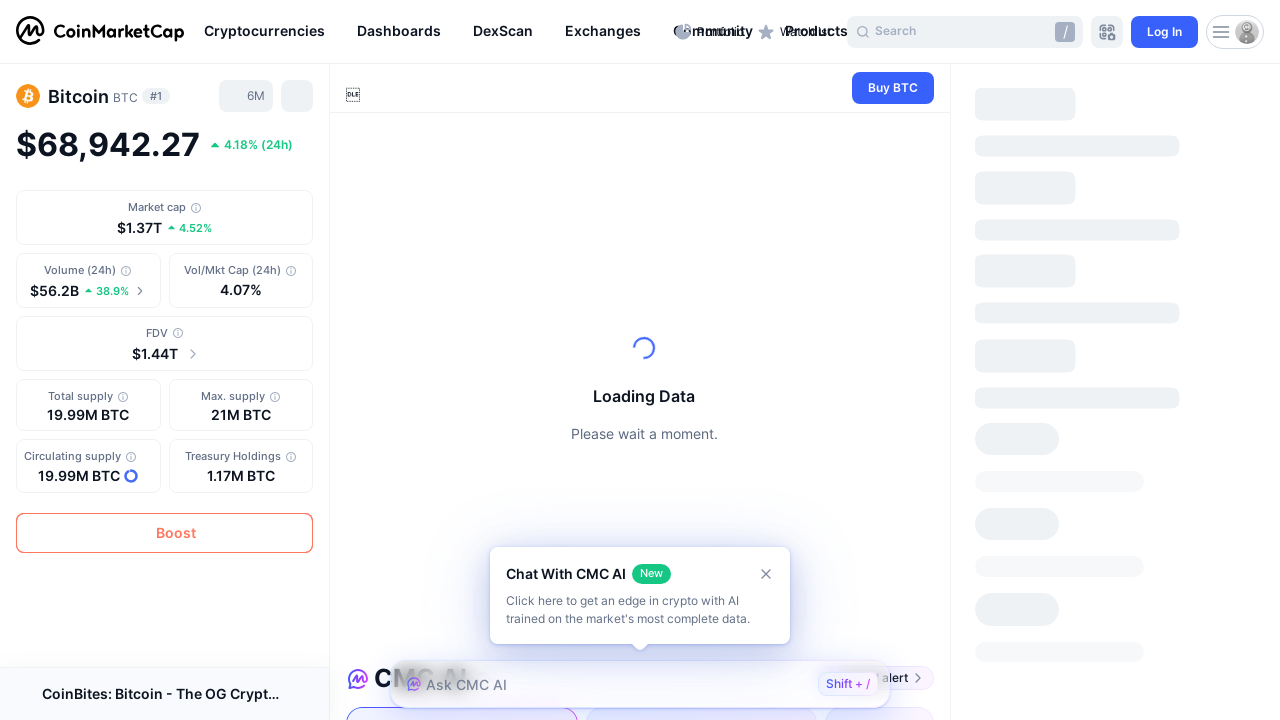

Page fully loaded (networkidle state reached)
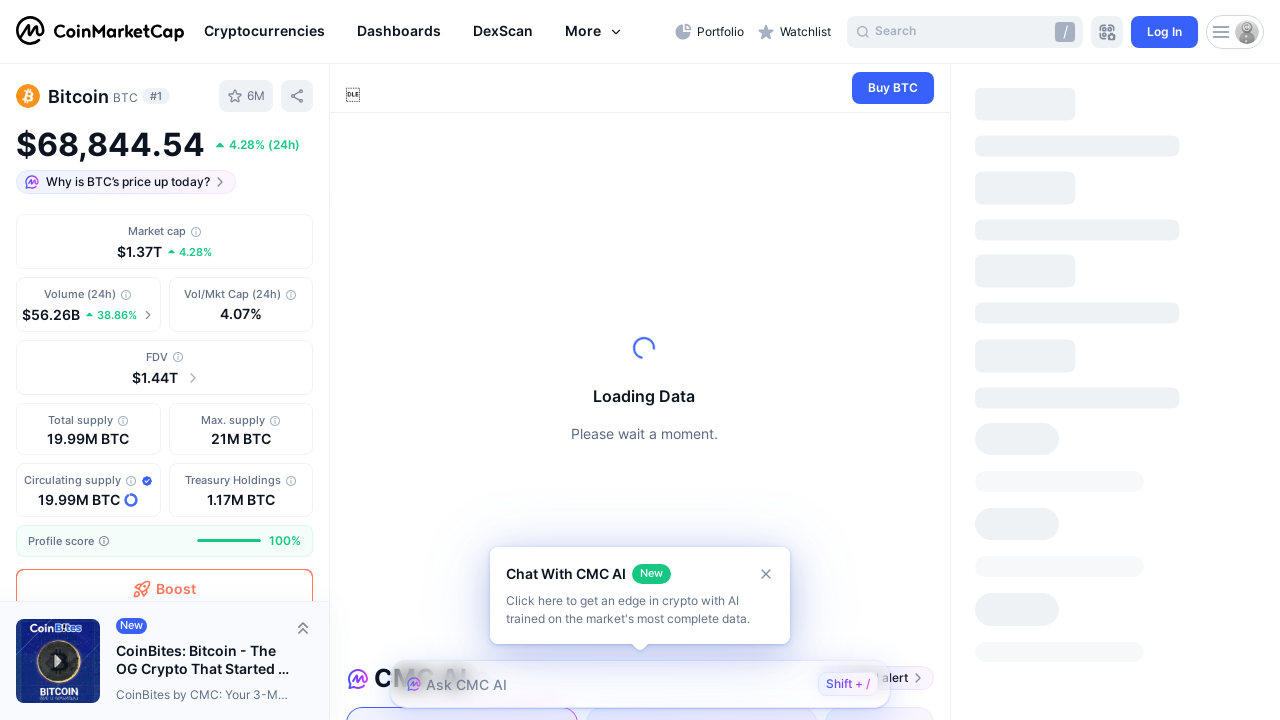

Bitcoin price element is now visible on the page
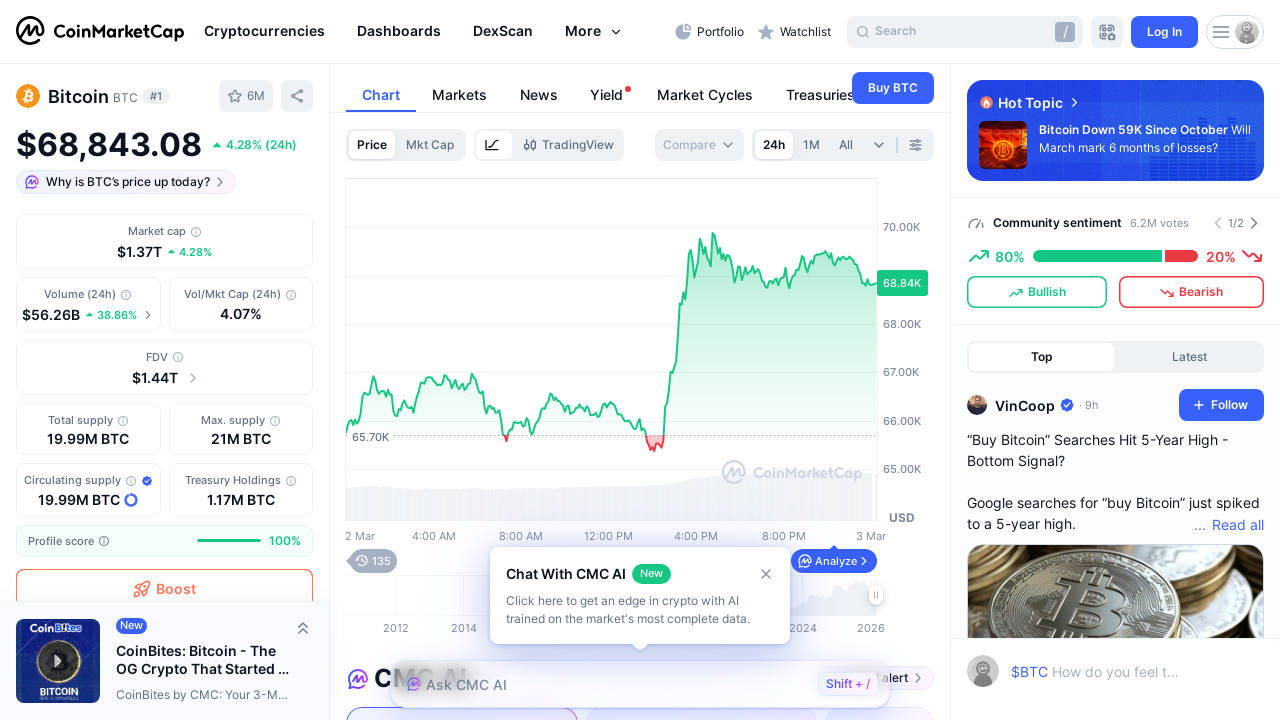

Key market data elements are visible on the page
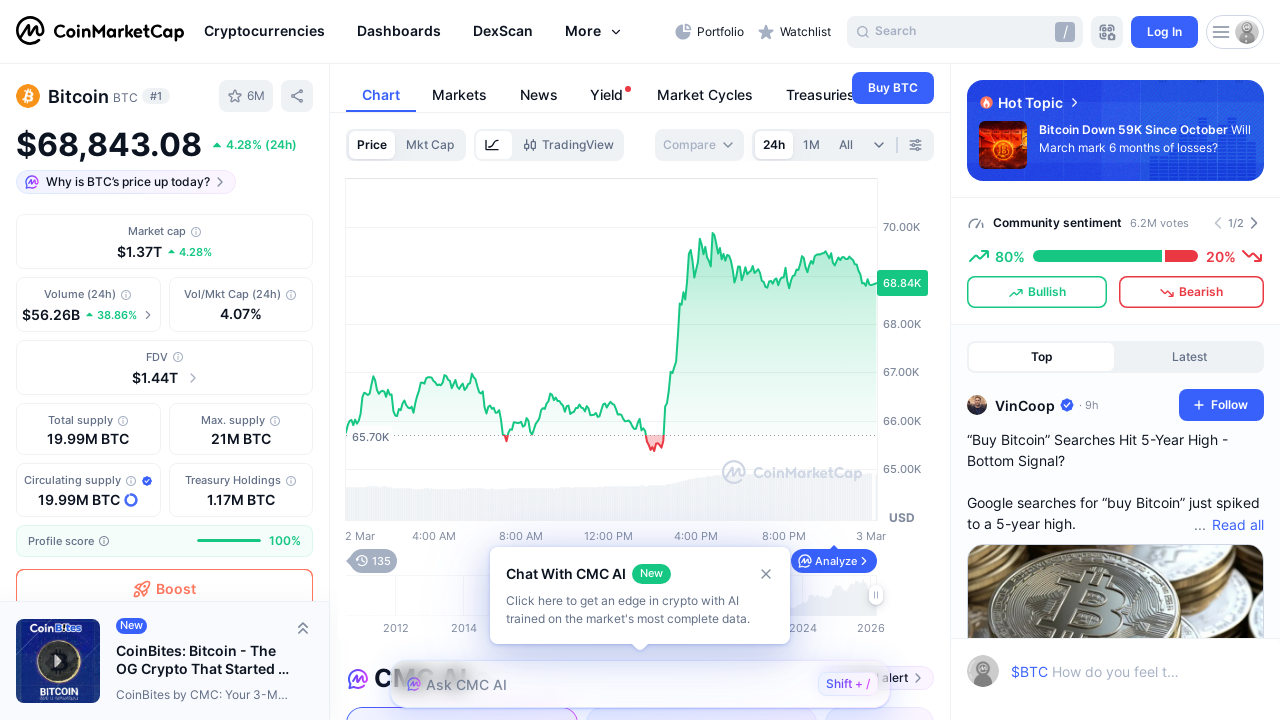

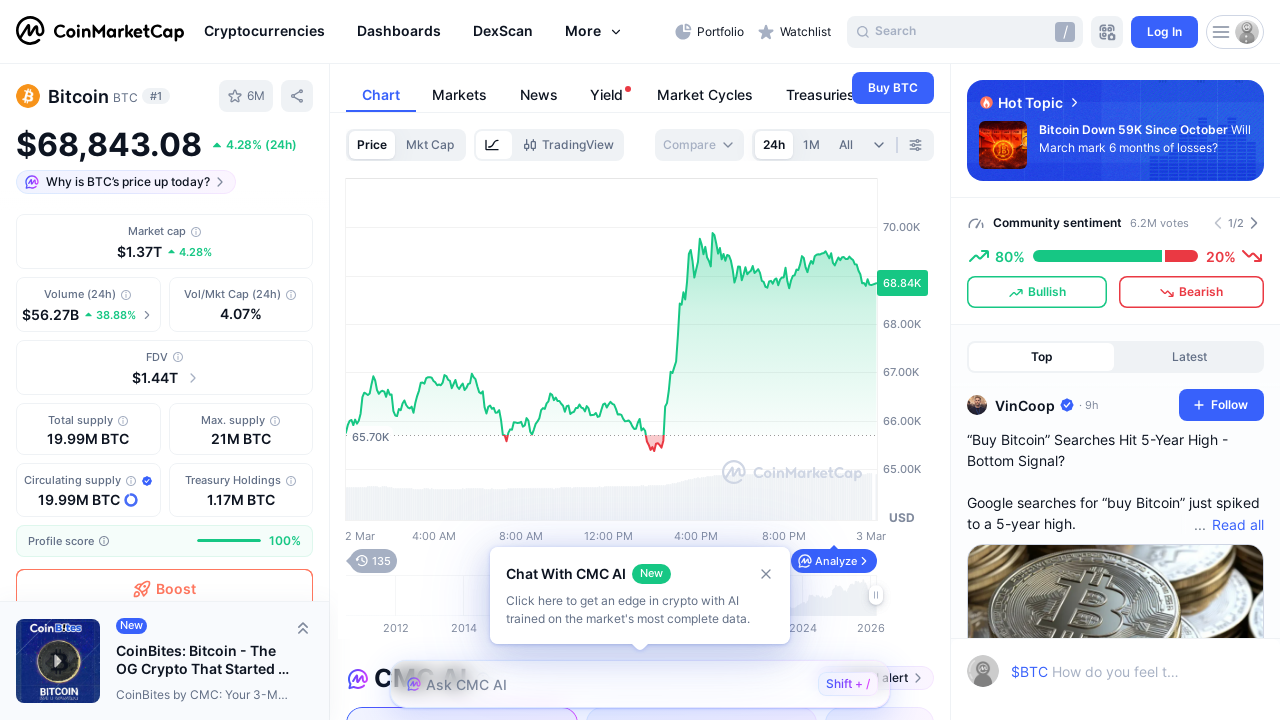